Navigates to Greenkart e-commerce practice site to verify the page loads successfully

Starting URL: https://rahulshettyacademy.com/seleniumPractise/#/

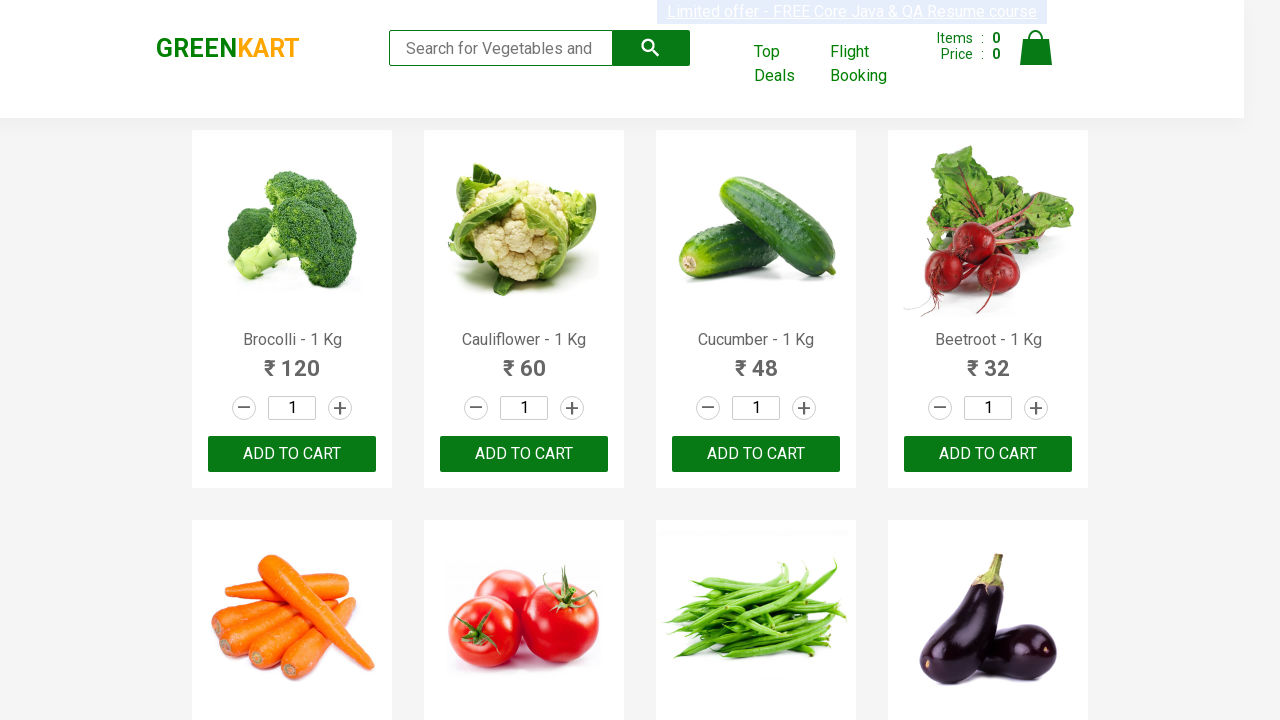

Waited for page DOM content to load on Greenkart site
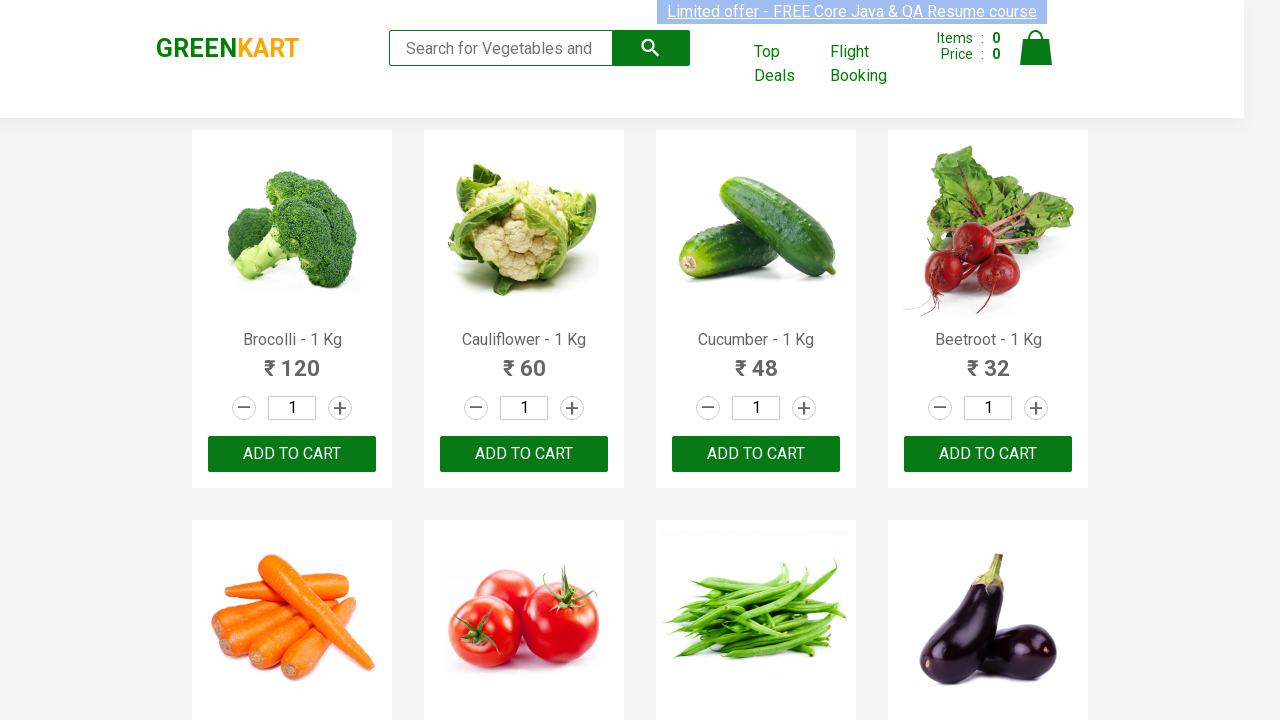

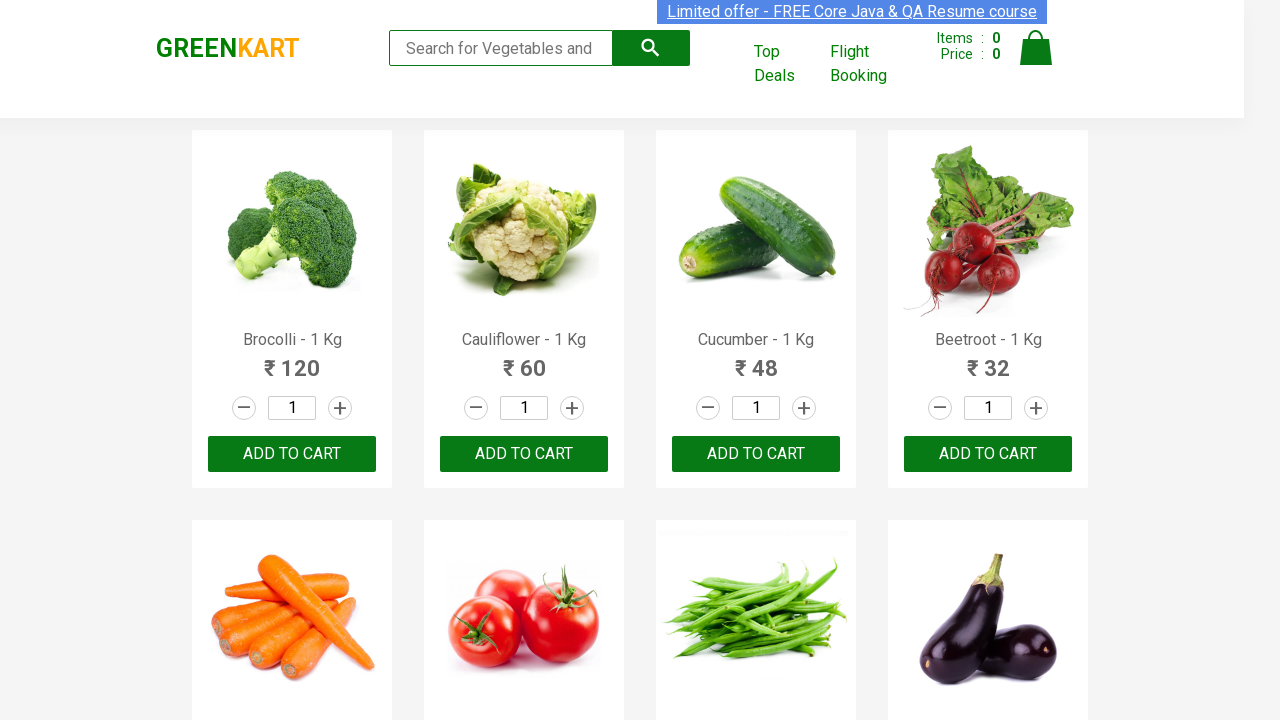